Tests the "View More" button functionality on a movie recommendations website by clicking the button 5 times to load additional movie content, then verifies that movie containers are displayed.

Starting URL: https://wheelerrecommends.com/

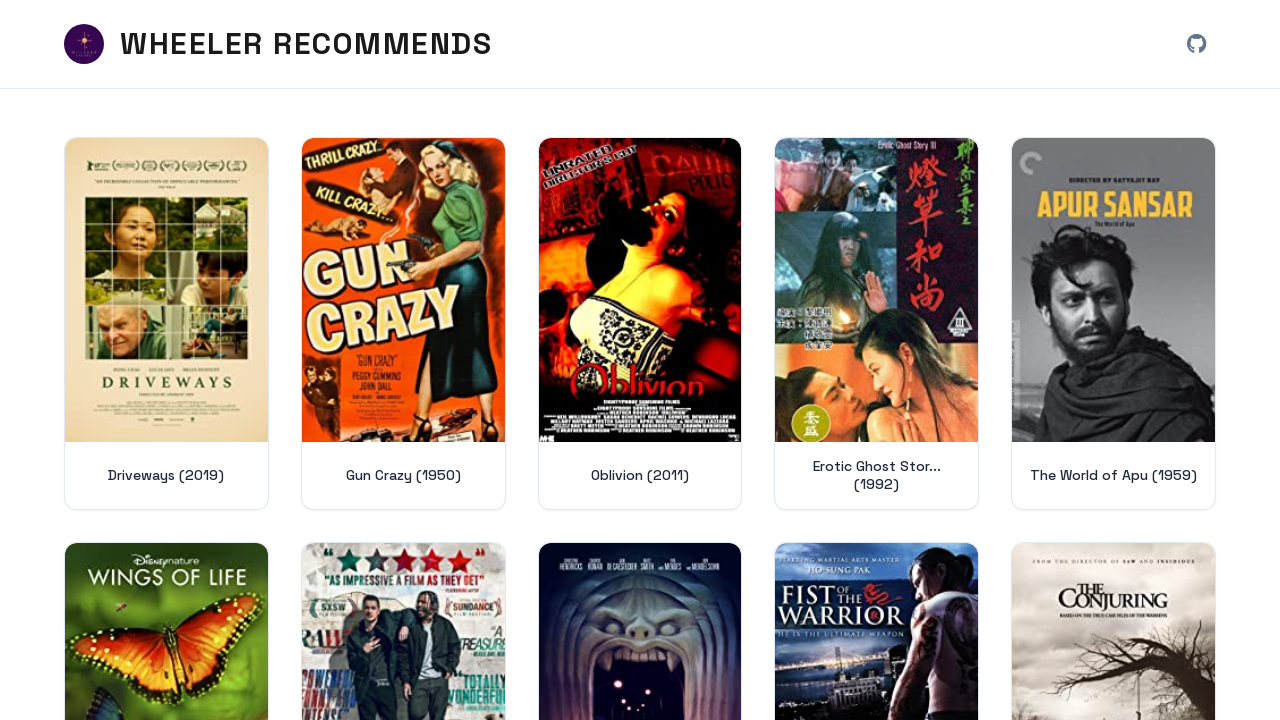

Waited for movies container to load on wheelerrecommends.com
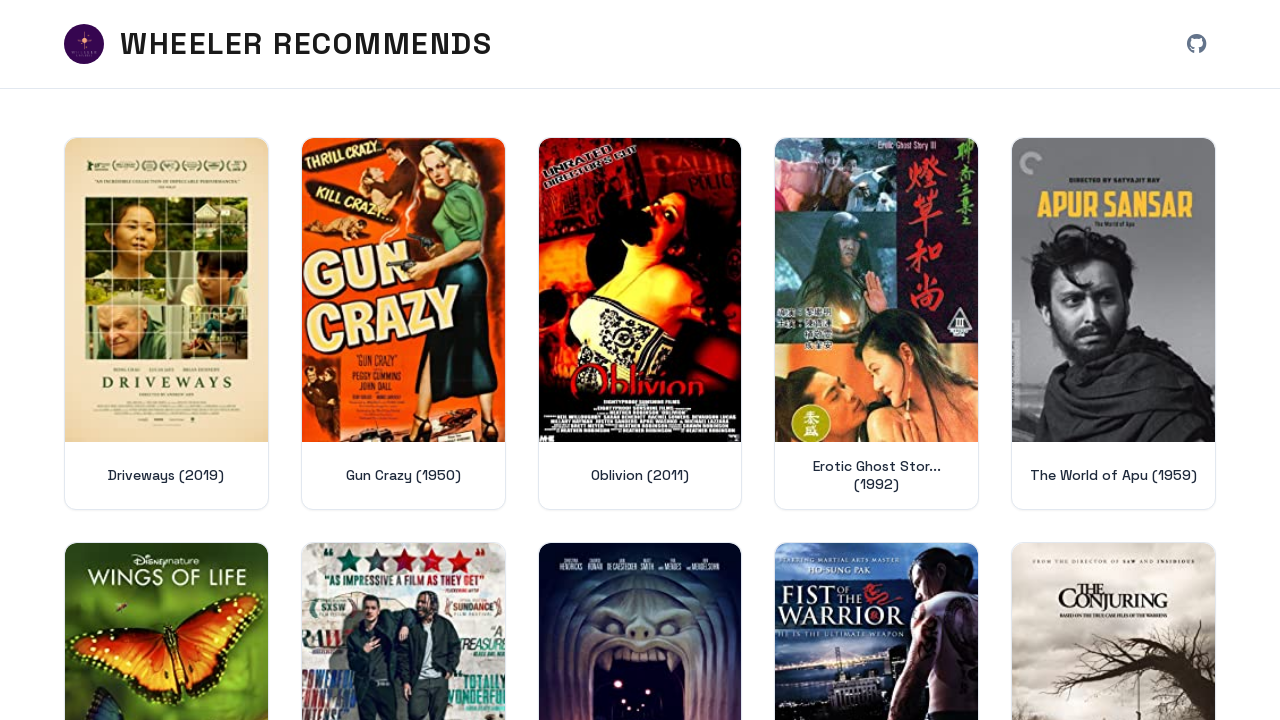

Located 'View More' button
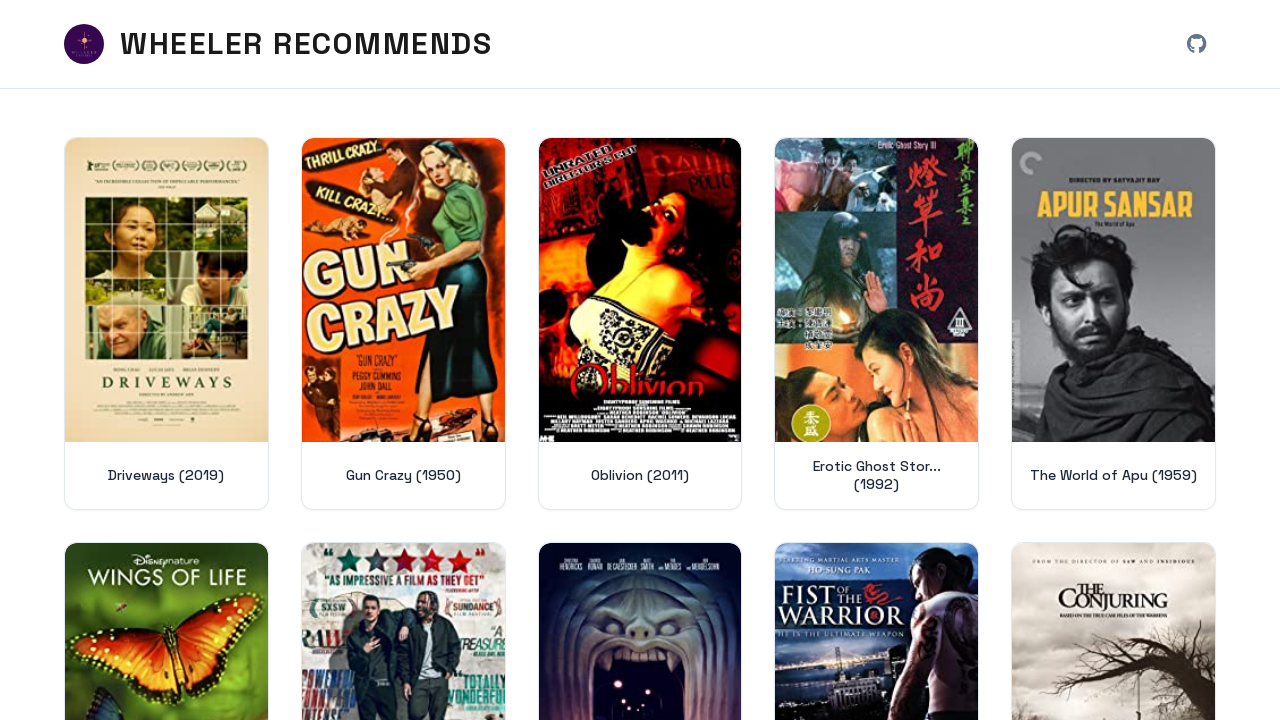

Clicked 'View More' button to load additional movie content at (640, 580) on .content-container .more-container button
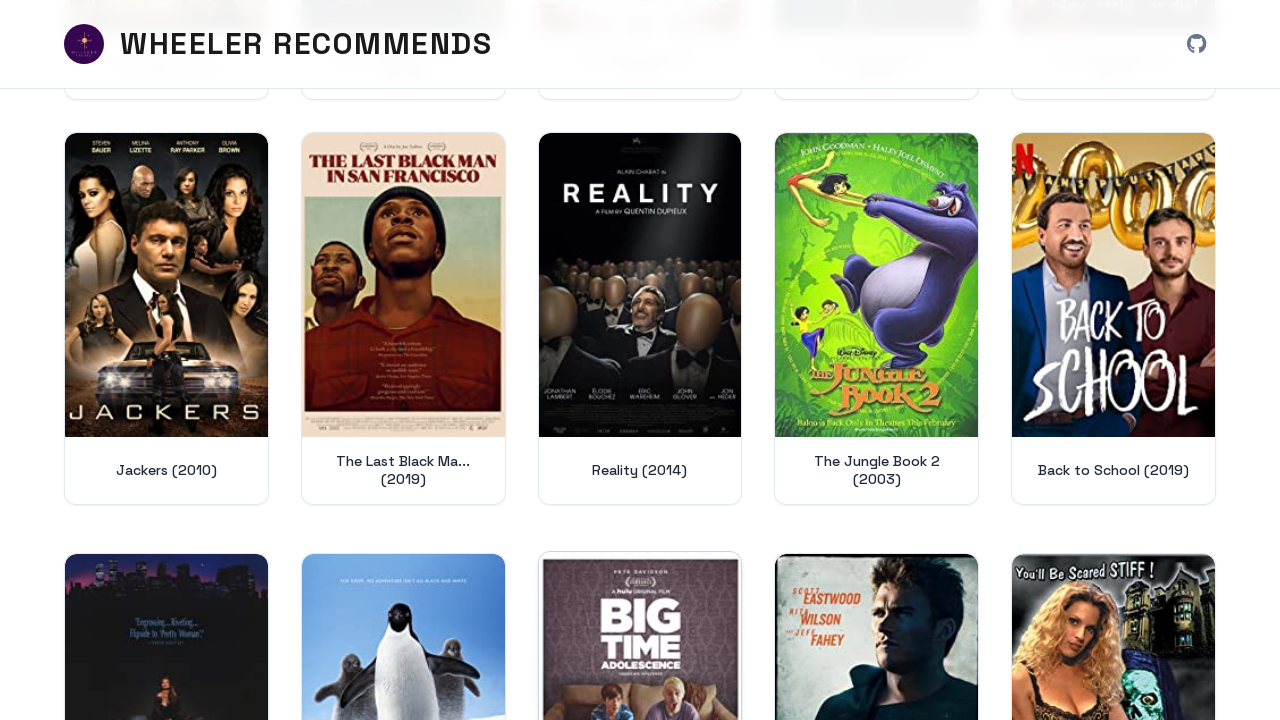

Waited for content to load after clicking 'View More'
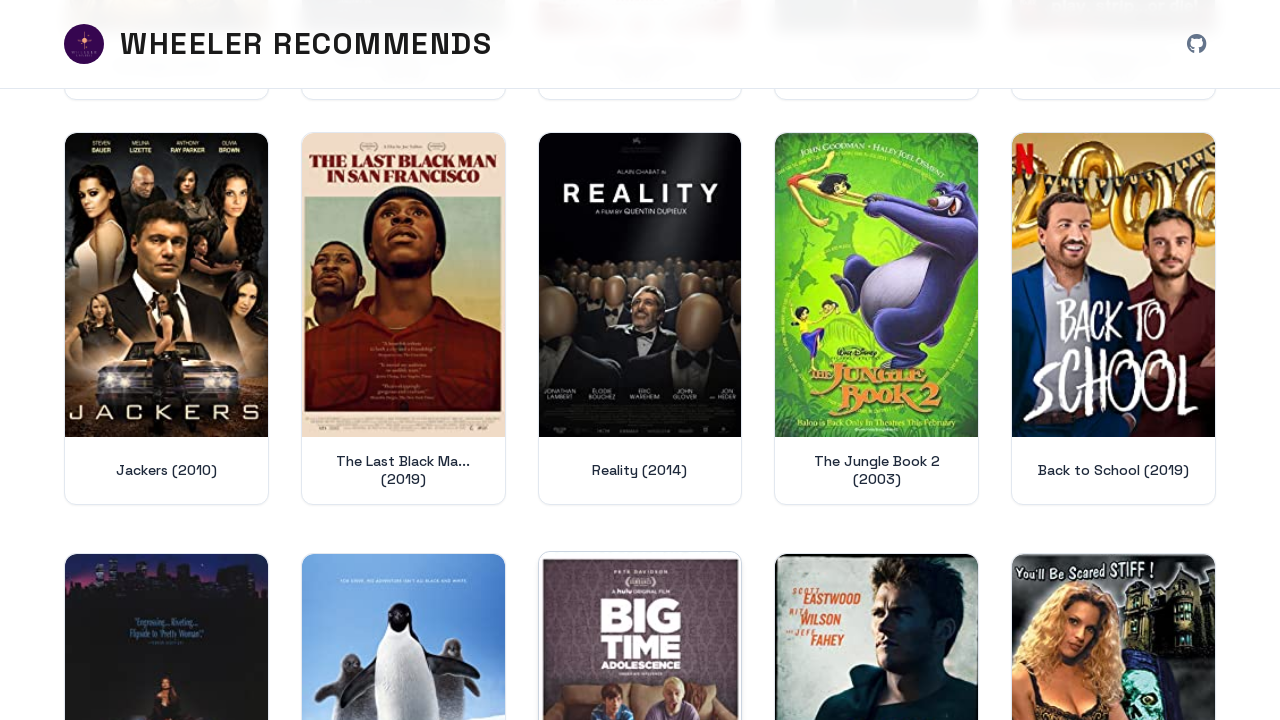

Located 'View More' button
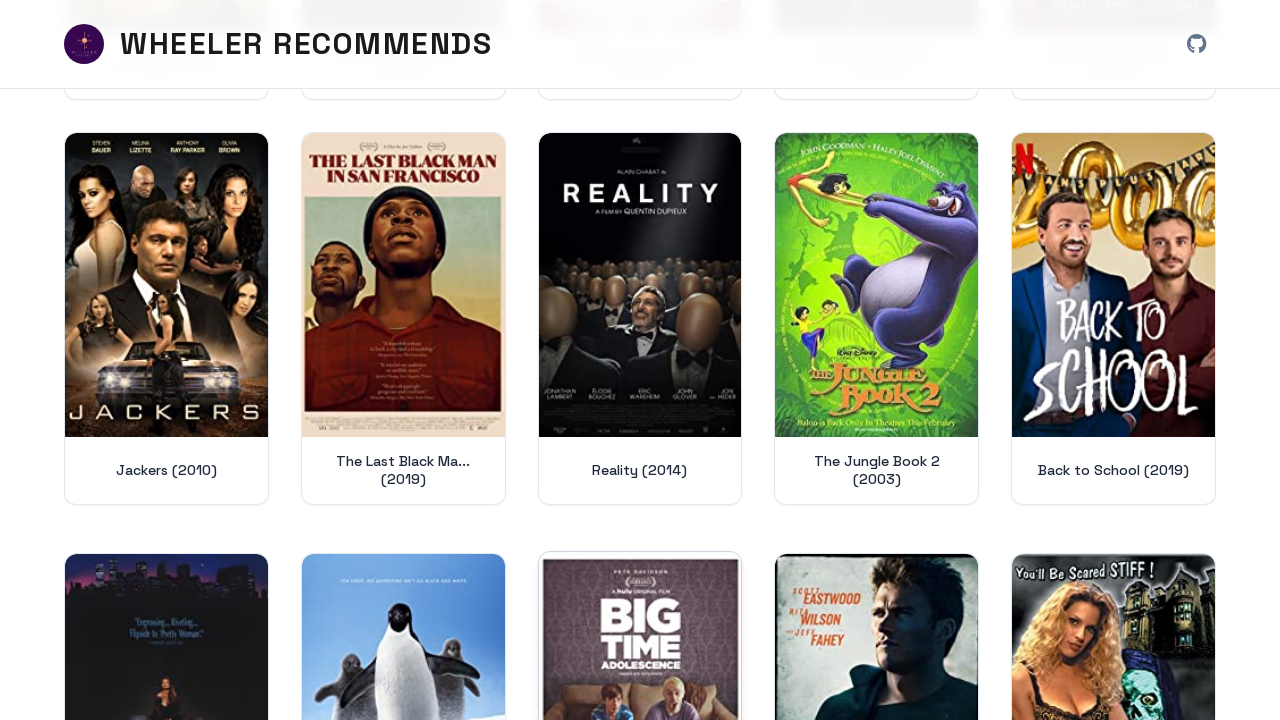

Clicked 'View More' button to load additional movie content at (640, 581) on .content-container .more-container button
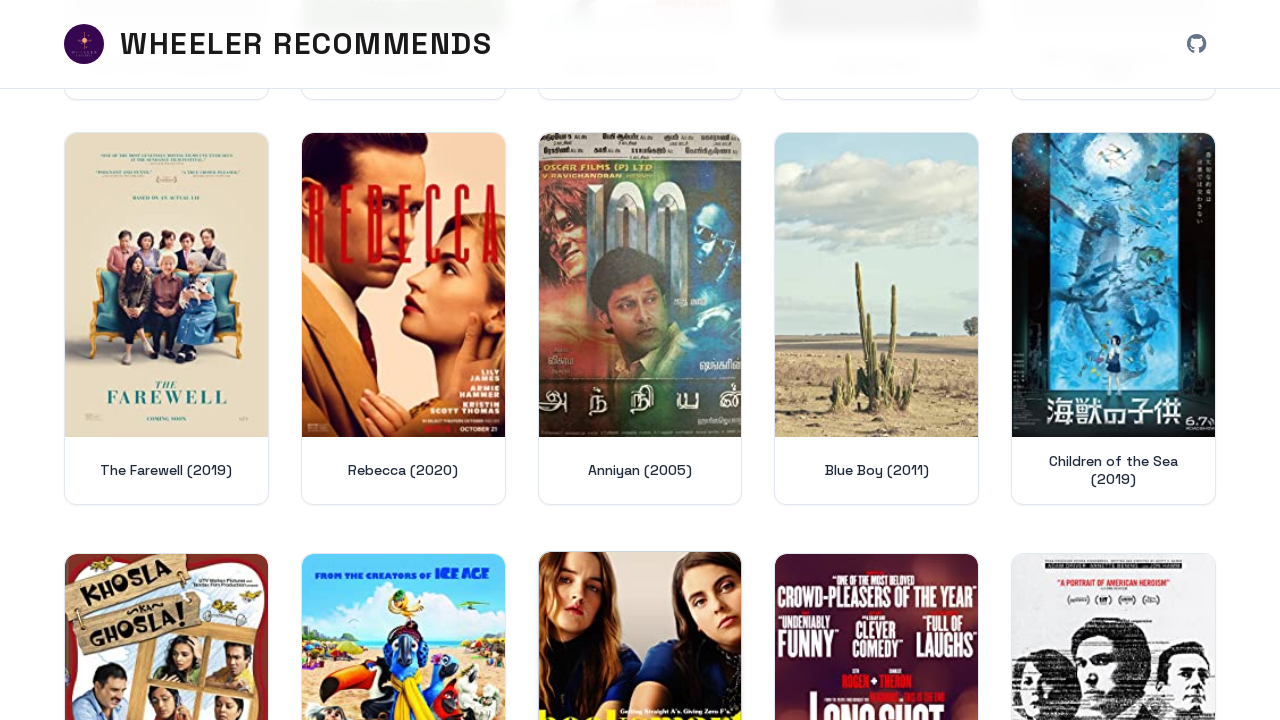

Waited for content to load after clicking 'View More'
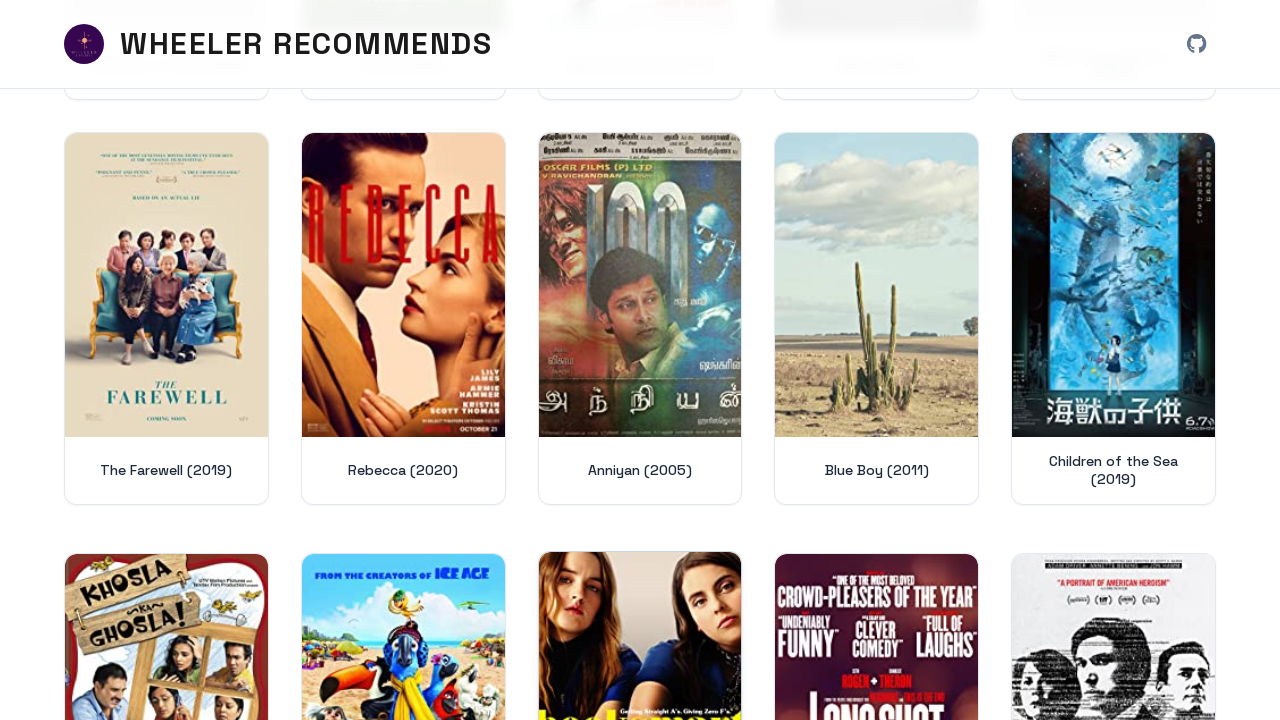

Located 'View More' button
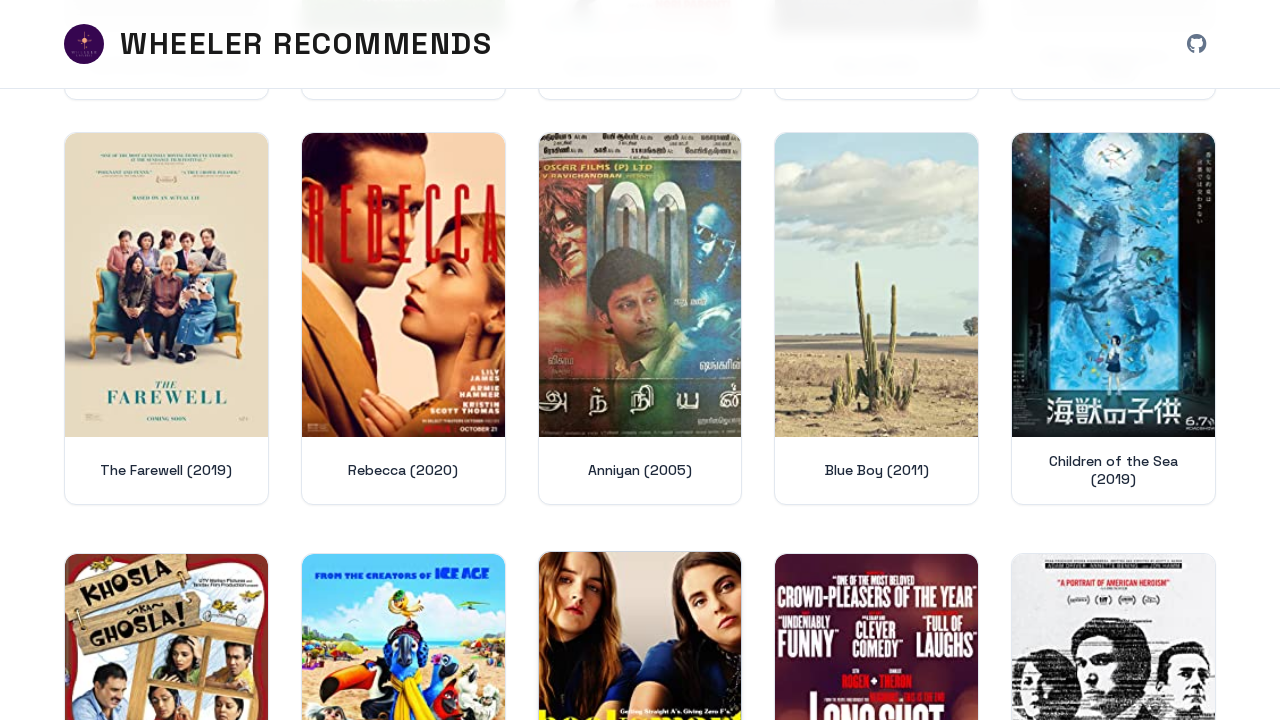

Clicked 'View More' button to load additional movie content at (640, 581) on .content-container .more-container button
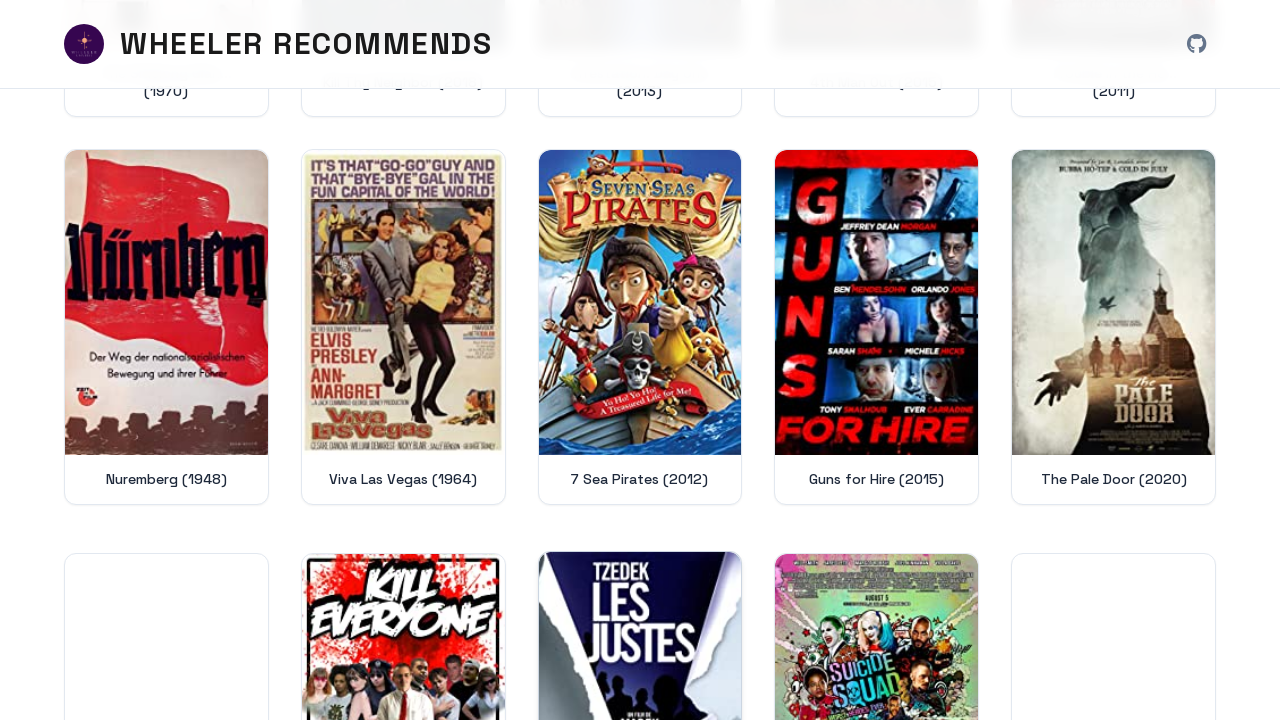

Waited for content to load after clicking 'View More'
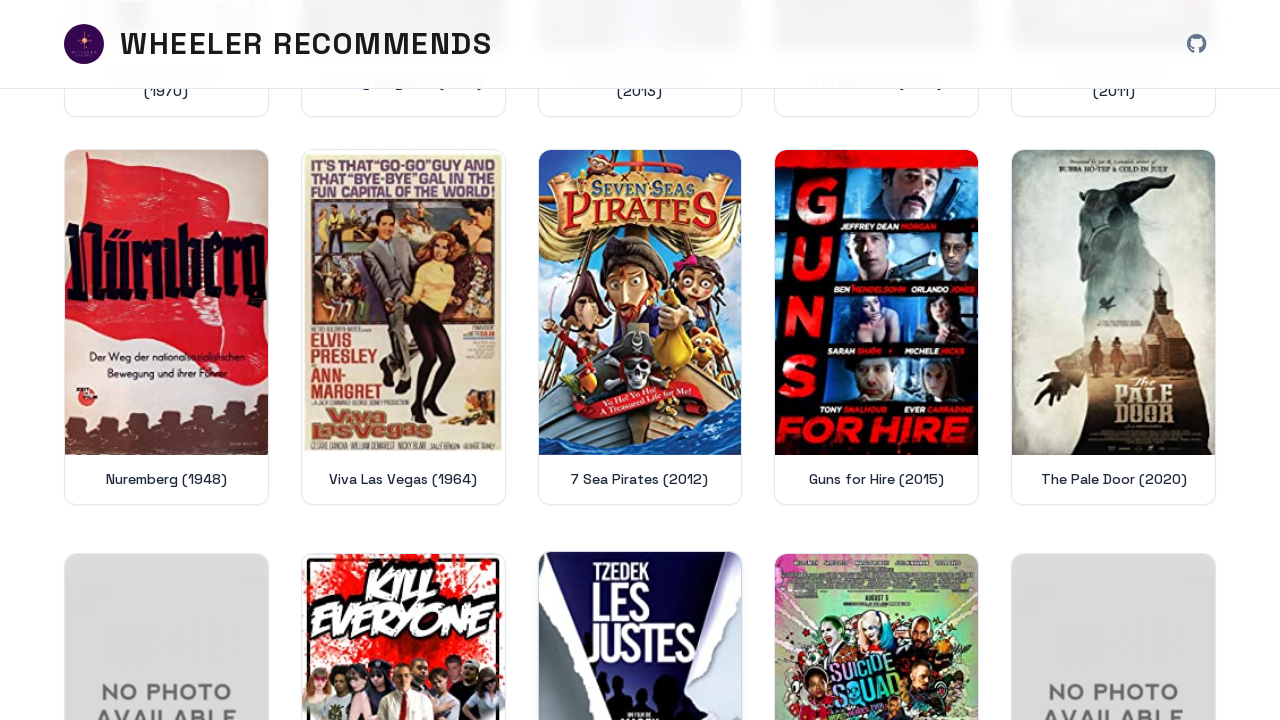

Located 'View More' button
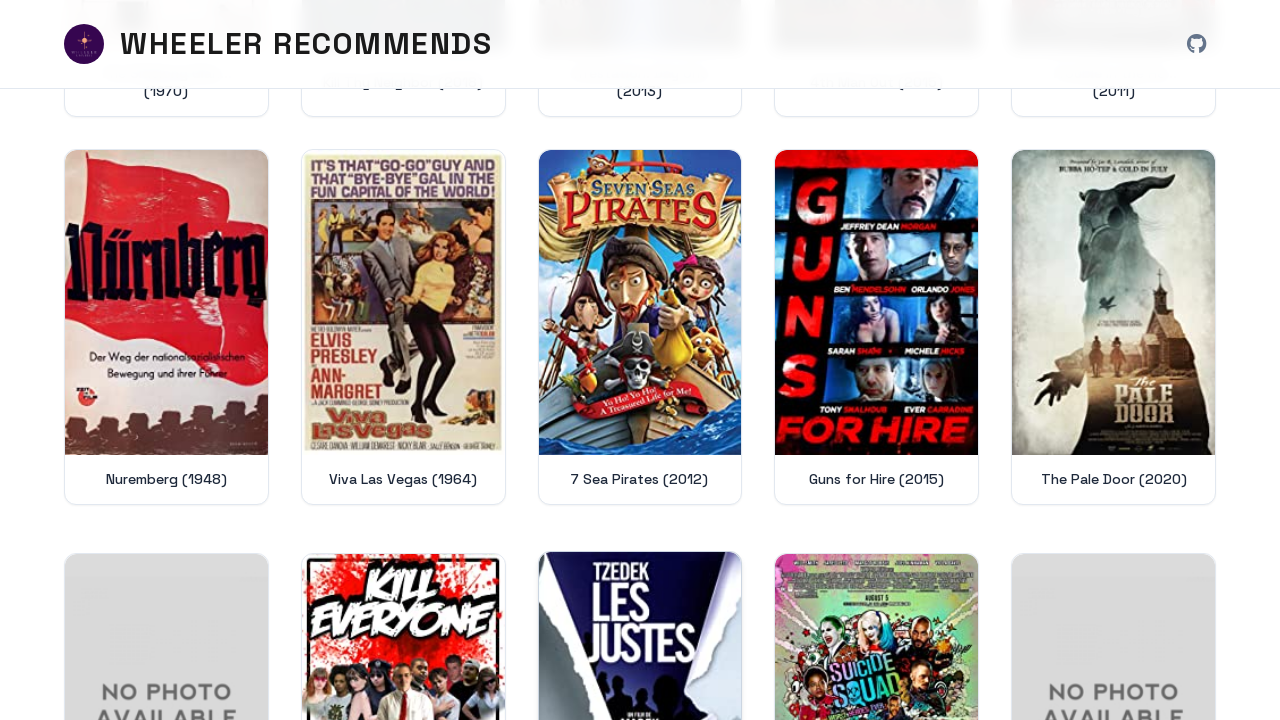

Clicked 'View More' button to load additional movie content at (640, 580) on .content-container .more-container button
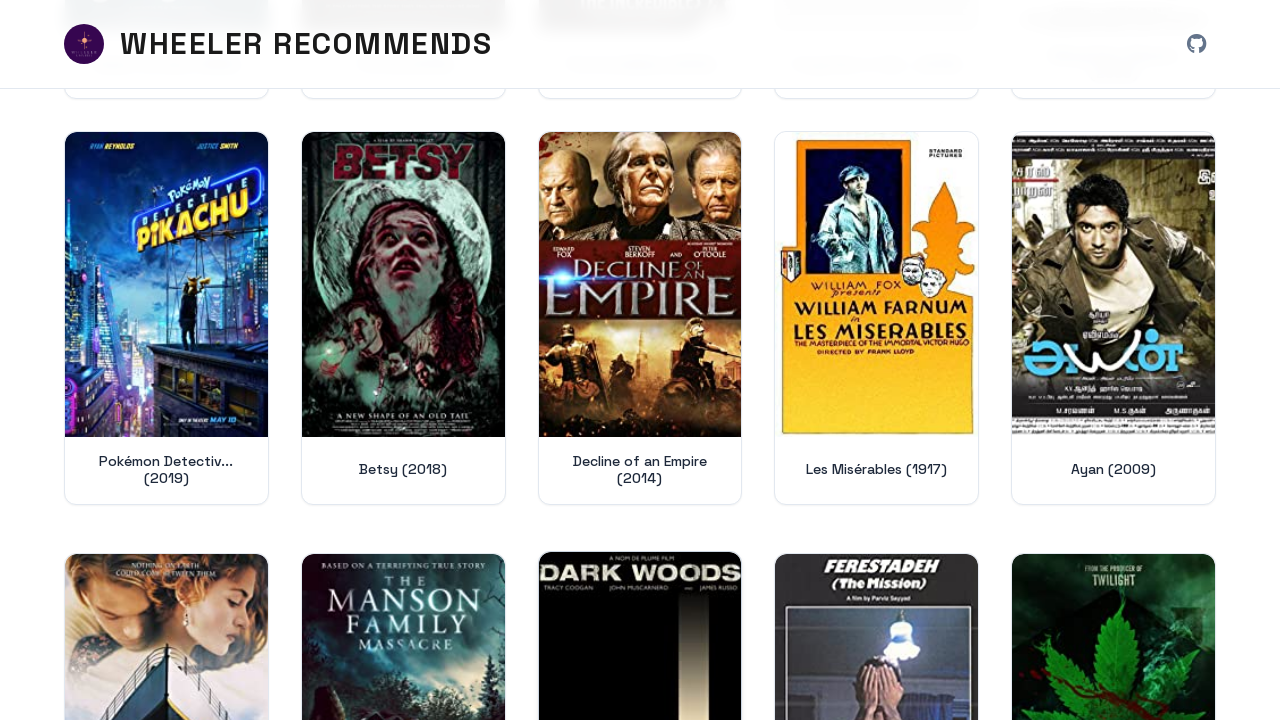

Waited for content to load after clicking 'View More'
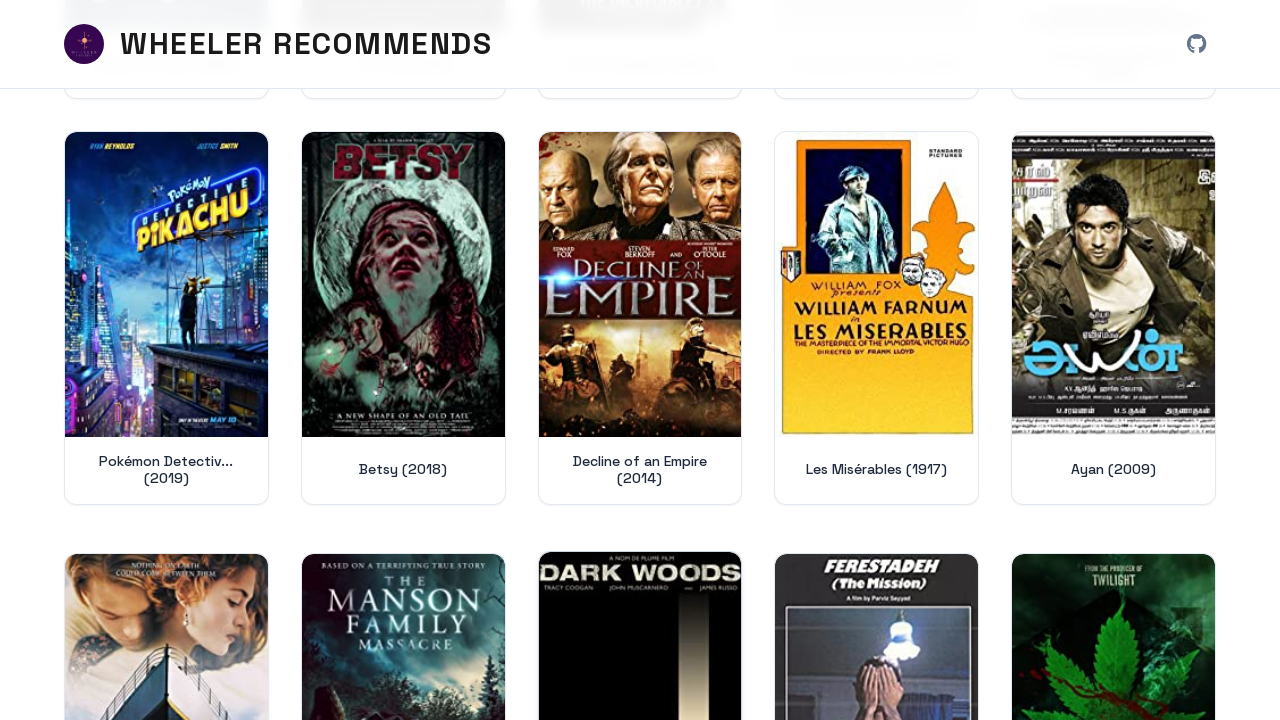

Located 'View More' button
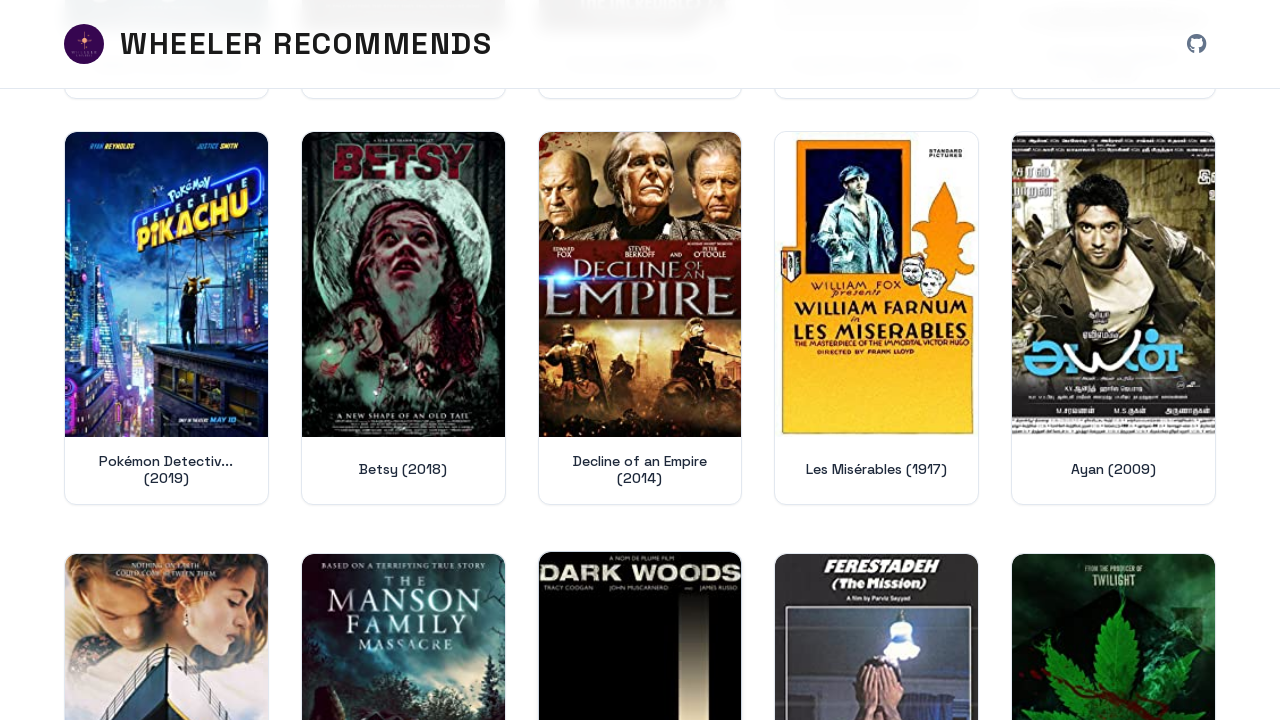

Clicked 'View More' button to load additional movie content at (640, 581) on .content-container .more-container button
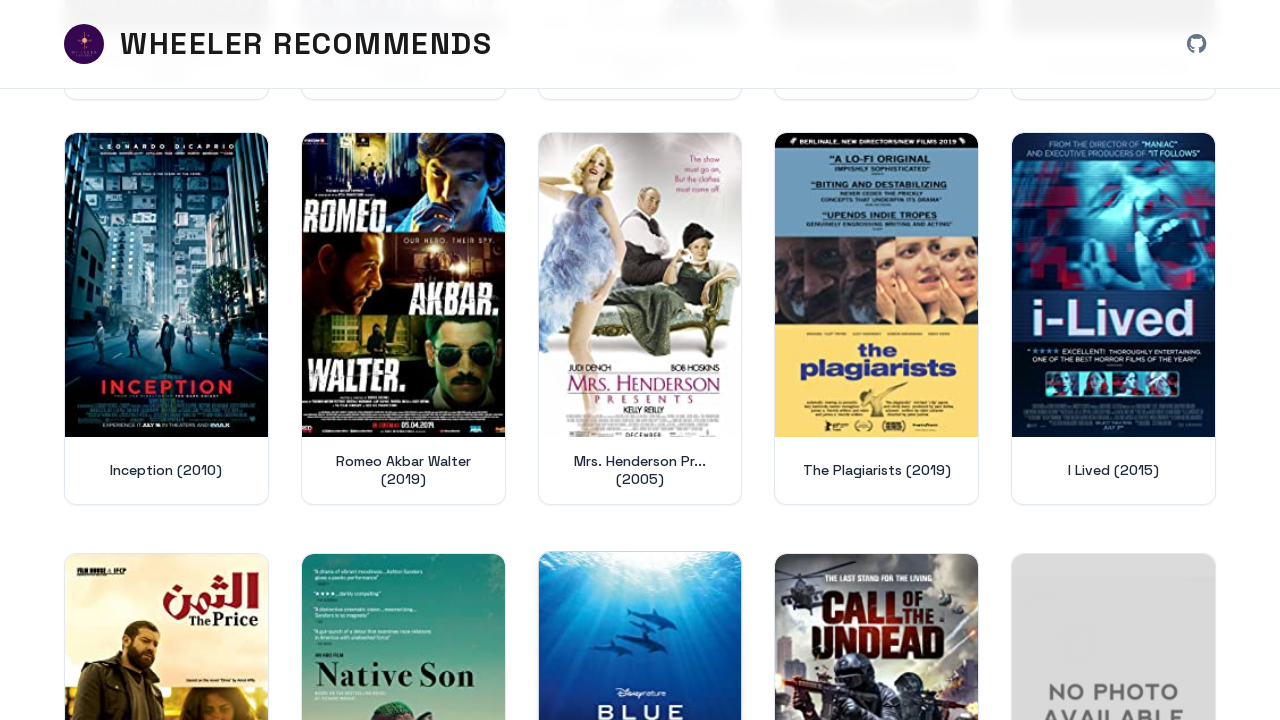

Waited for content to load after clicking 'View More'
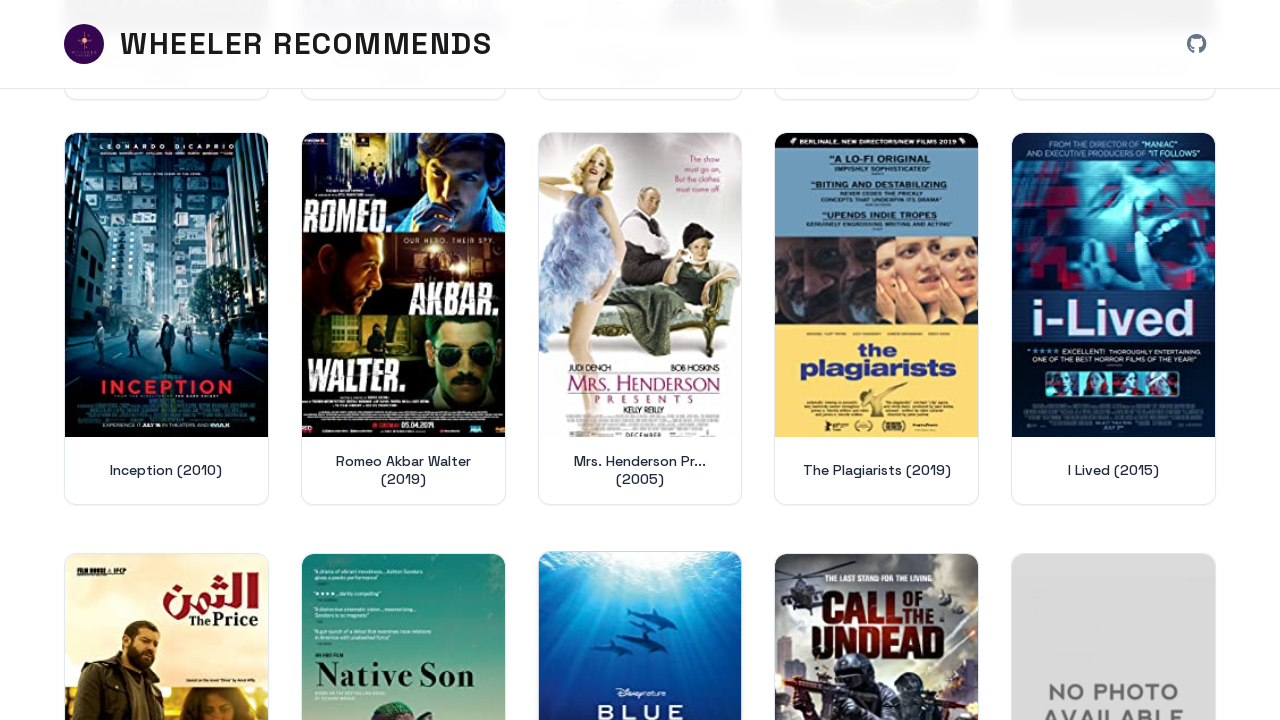

Verified that movie containers are visible and not hidden
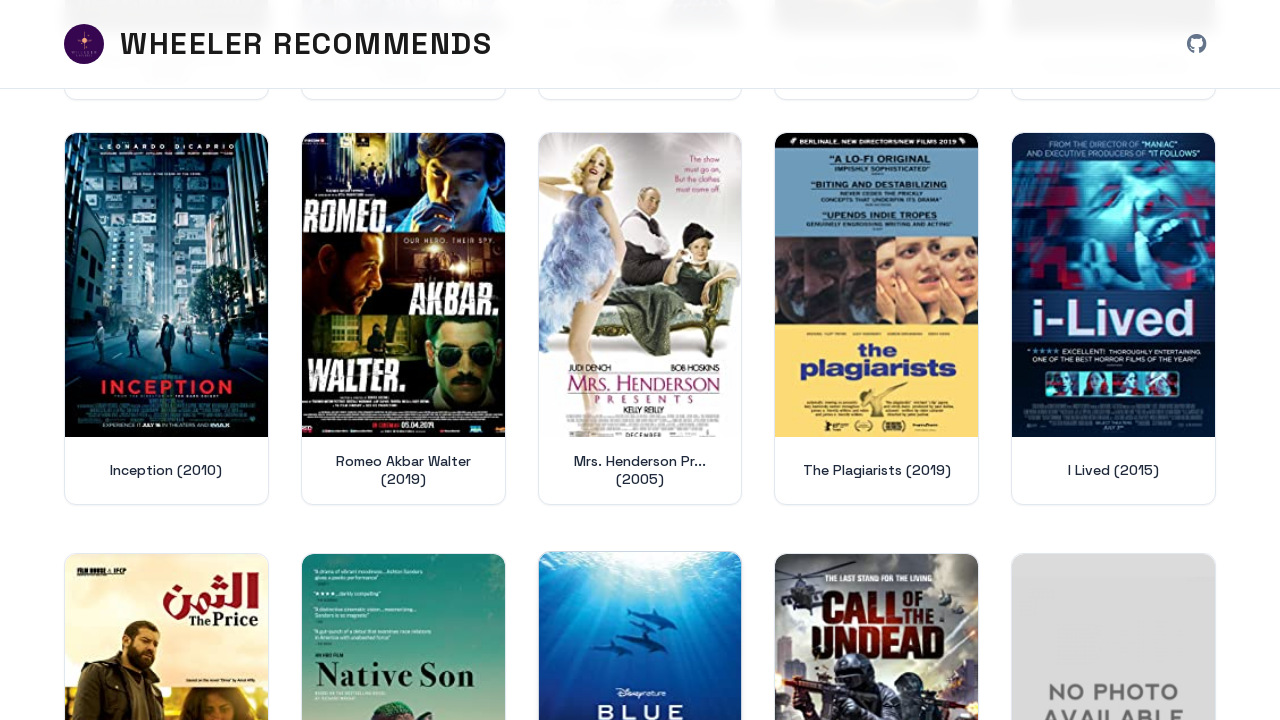

Verified that movie posters are displayed
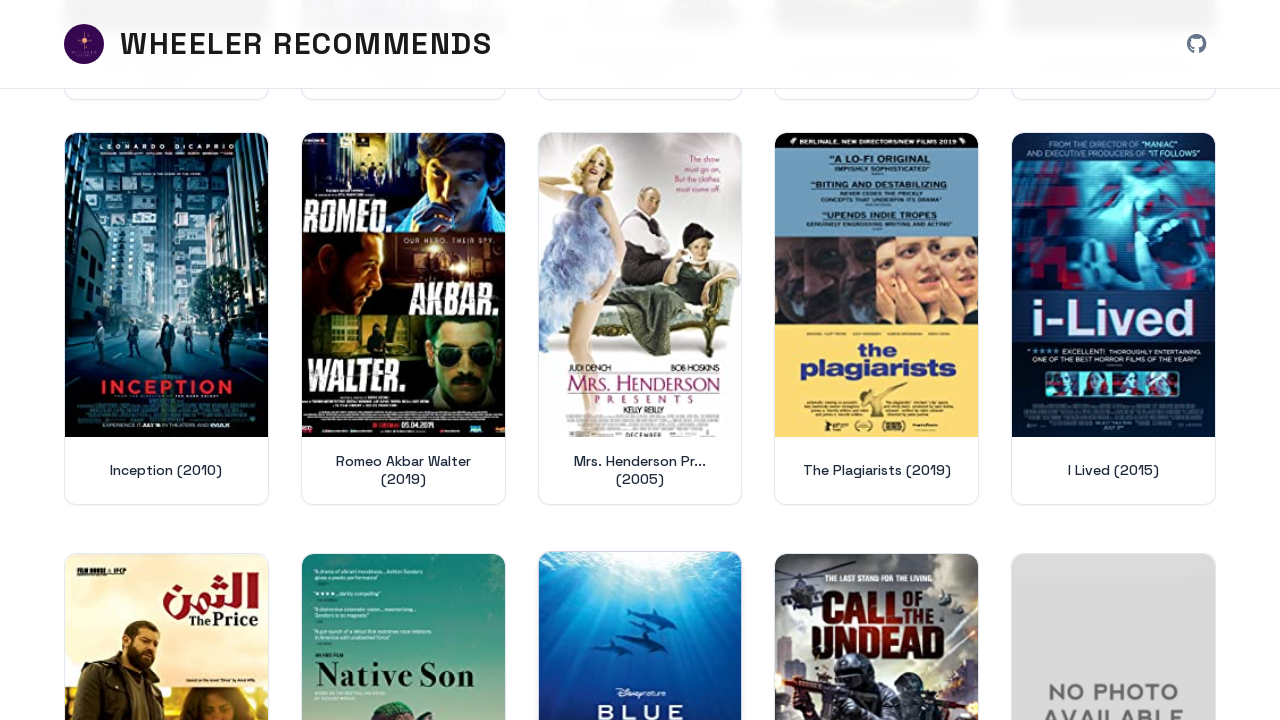

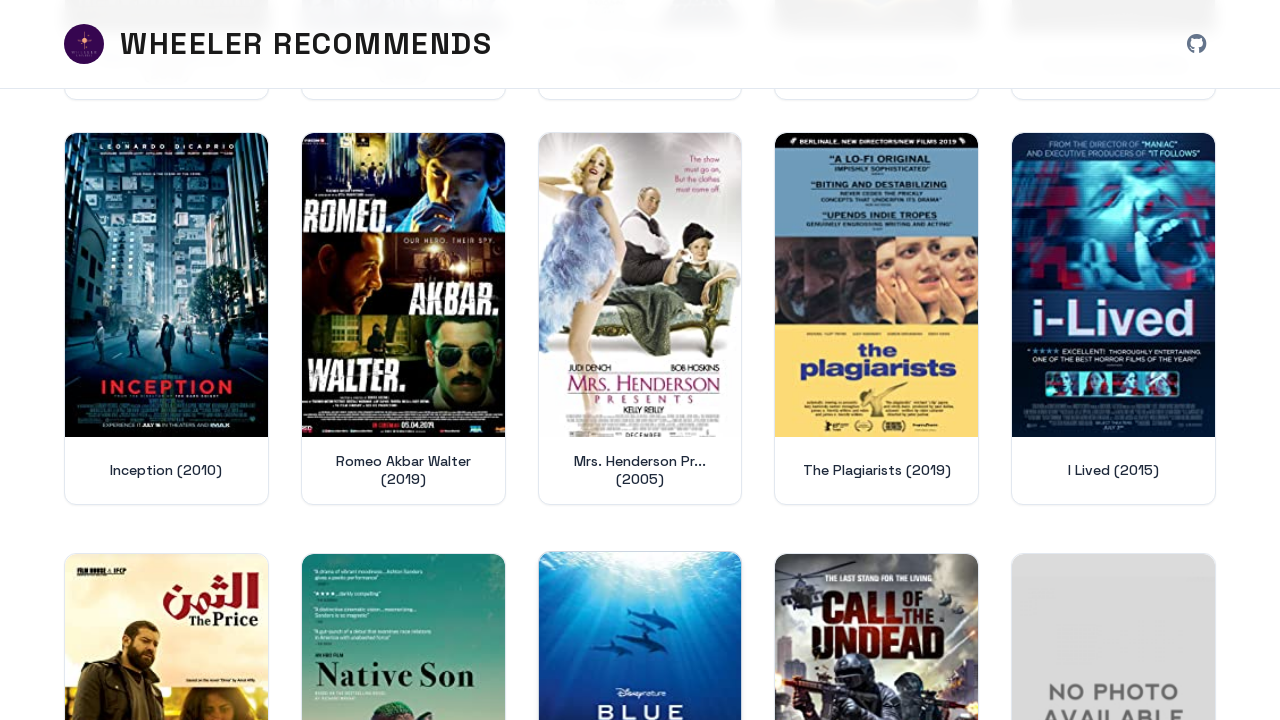